Tests dropdown menu functionality by clicking the dropdown button and selecting the autocomplete option

Starting URL: https://formy-project.herokuapp.com/dropdown

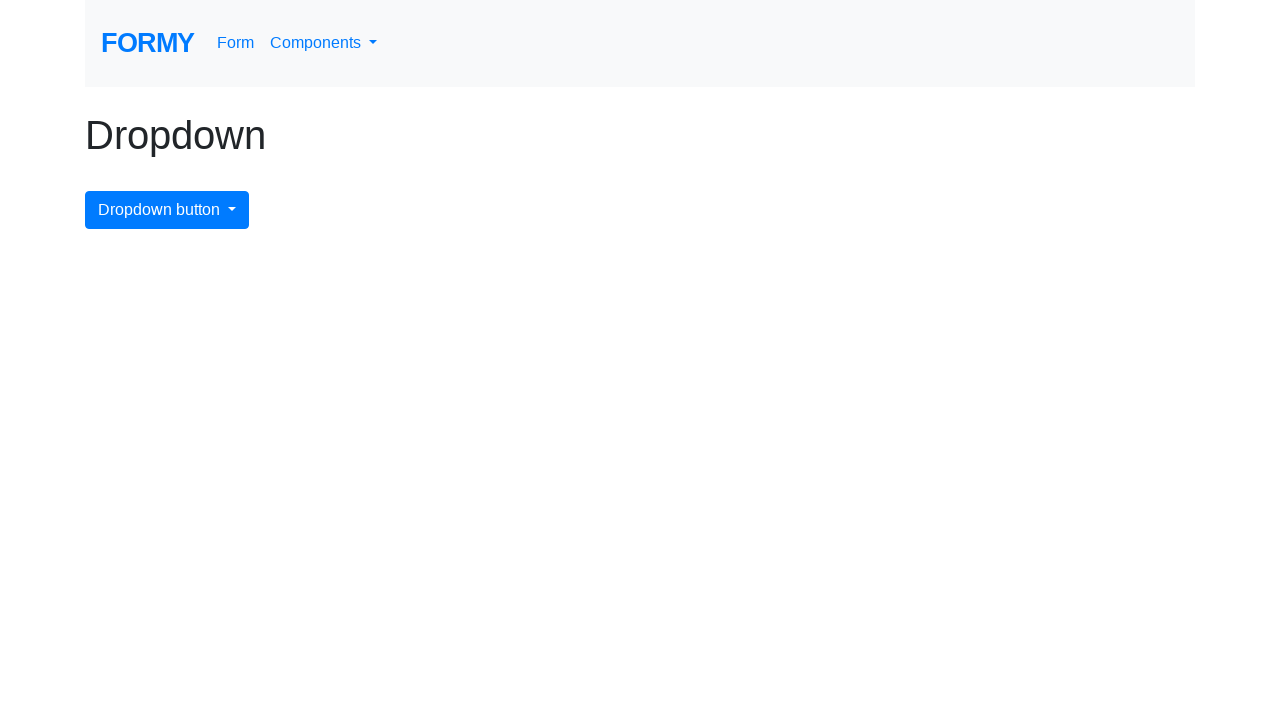

Clicked dropdown menu button to open it at (167, 210) on #dropdownMenuButton
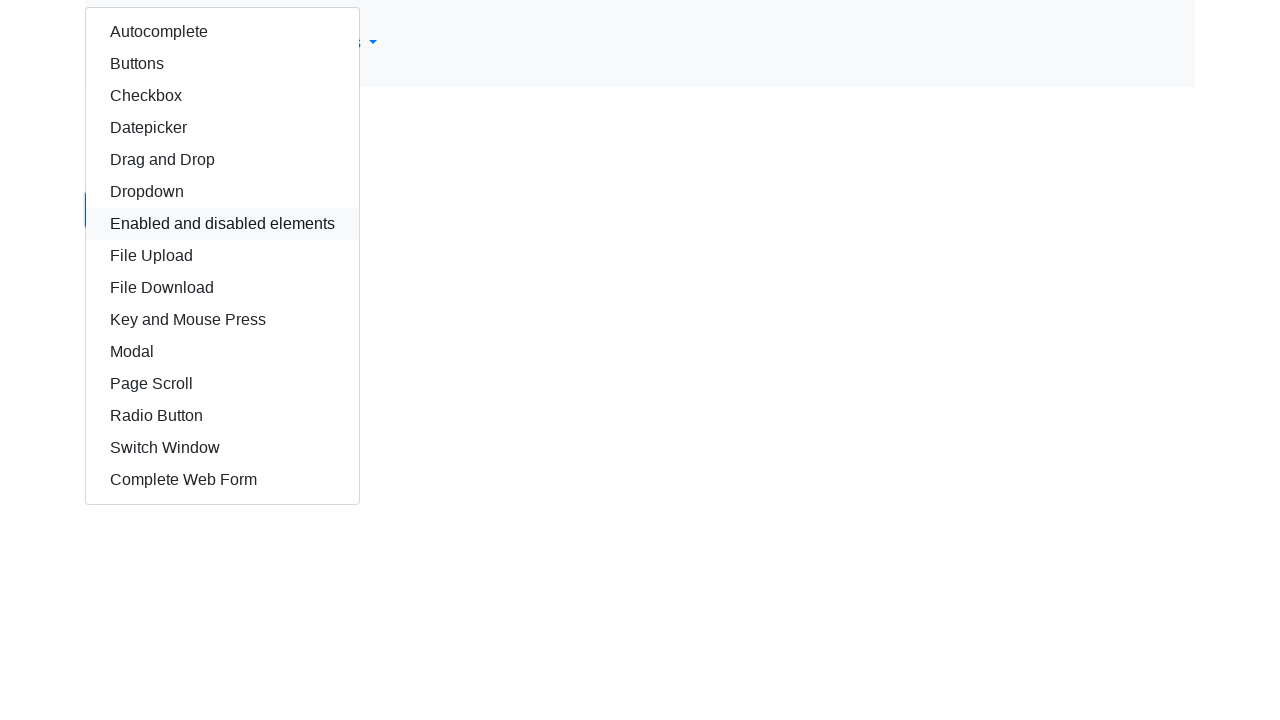

Selected the autocomplete option from dropdown at (222, 32) on #autocomplete
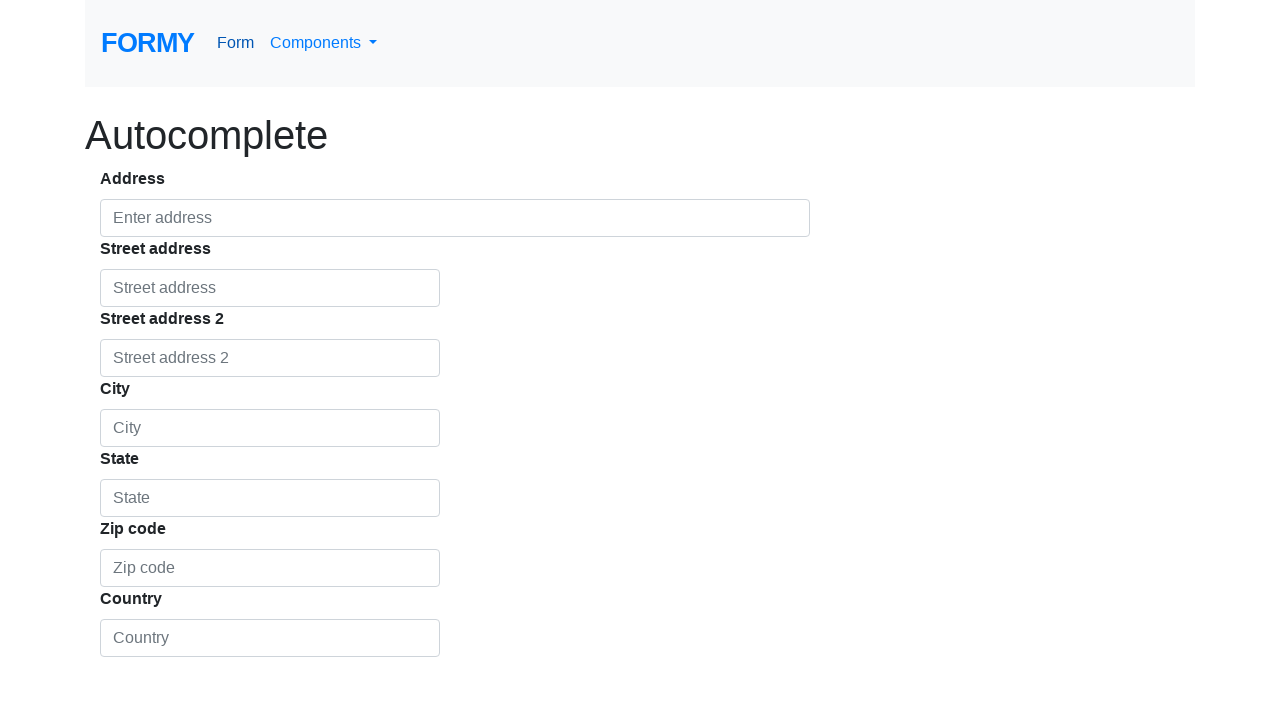

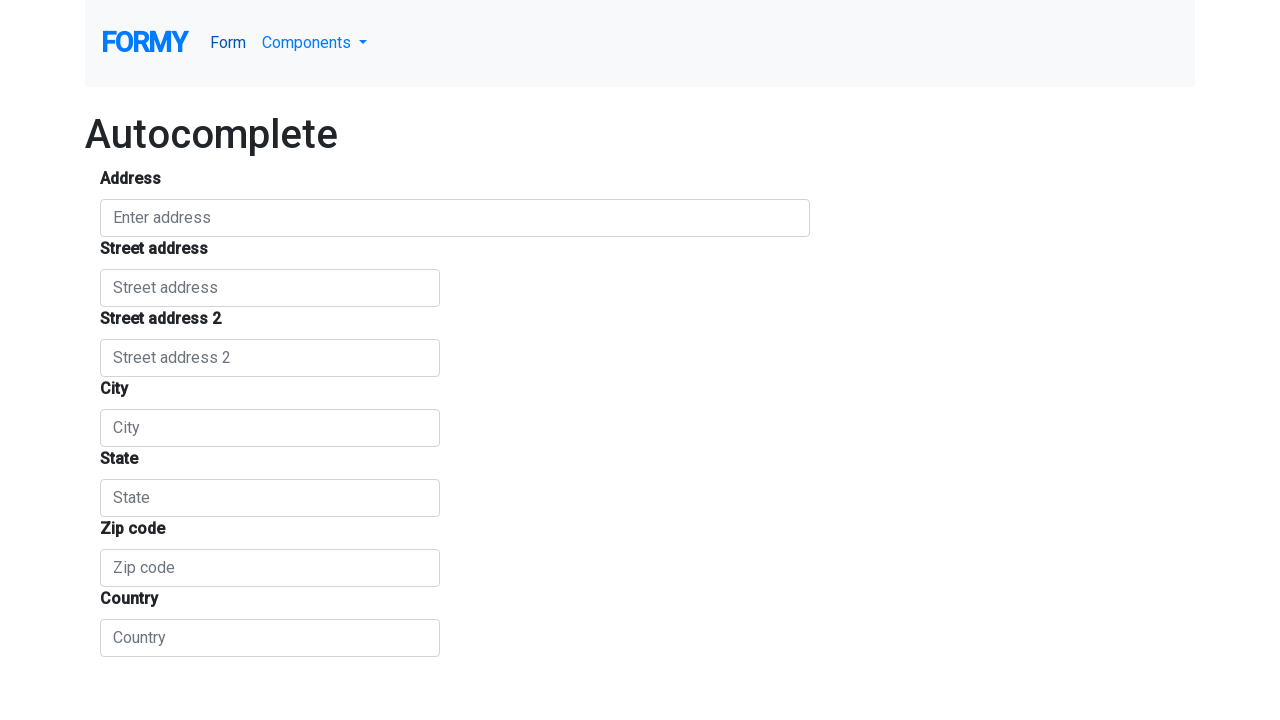